Tests flight booking flow by selecting departure/arrival cities, choosing a flight, and completing the purchase form

Starting URL: https://blazedemo.com/

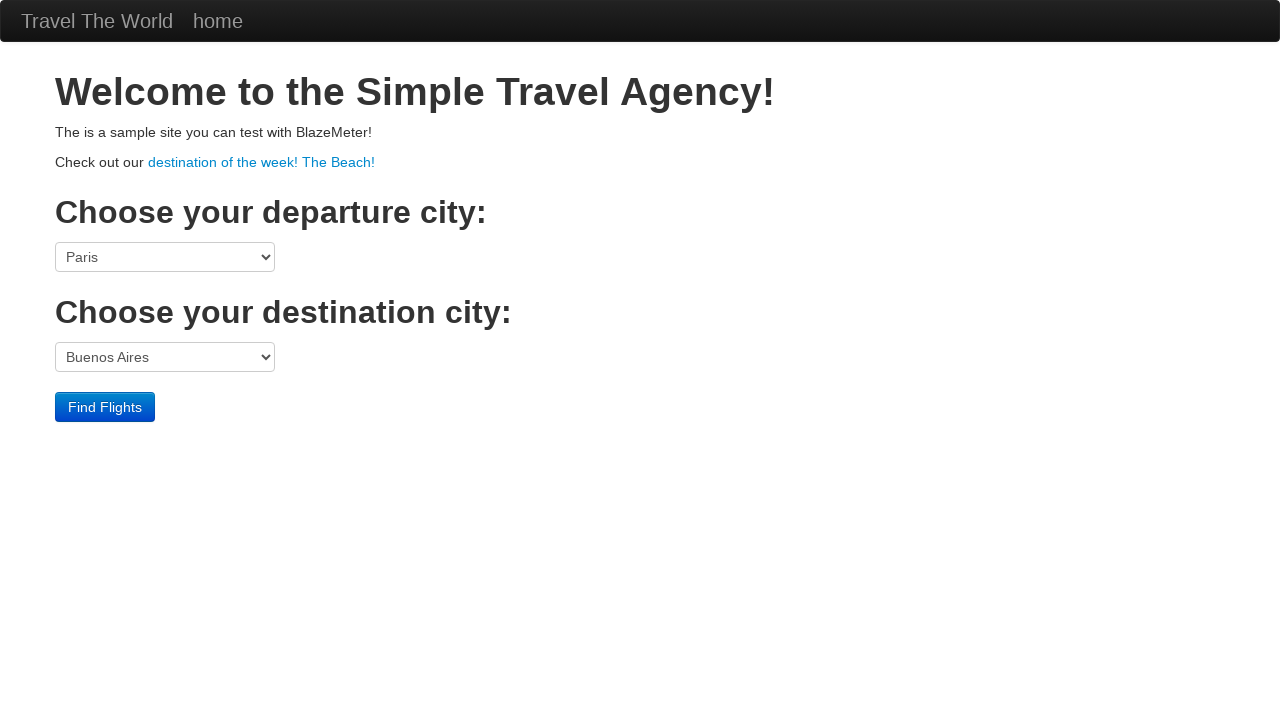

Selected Boston as departure city on select[name='fromPort']
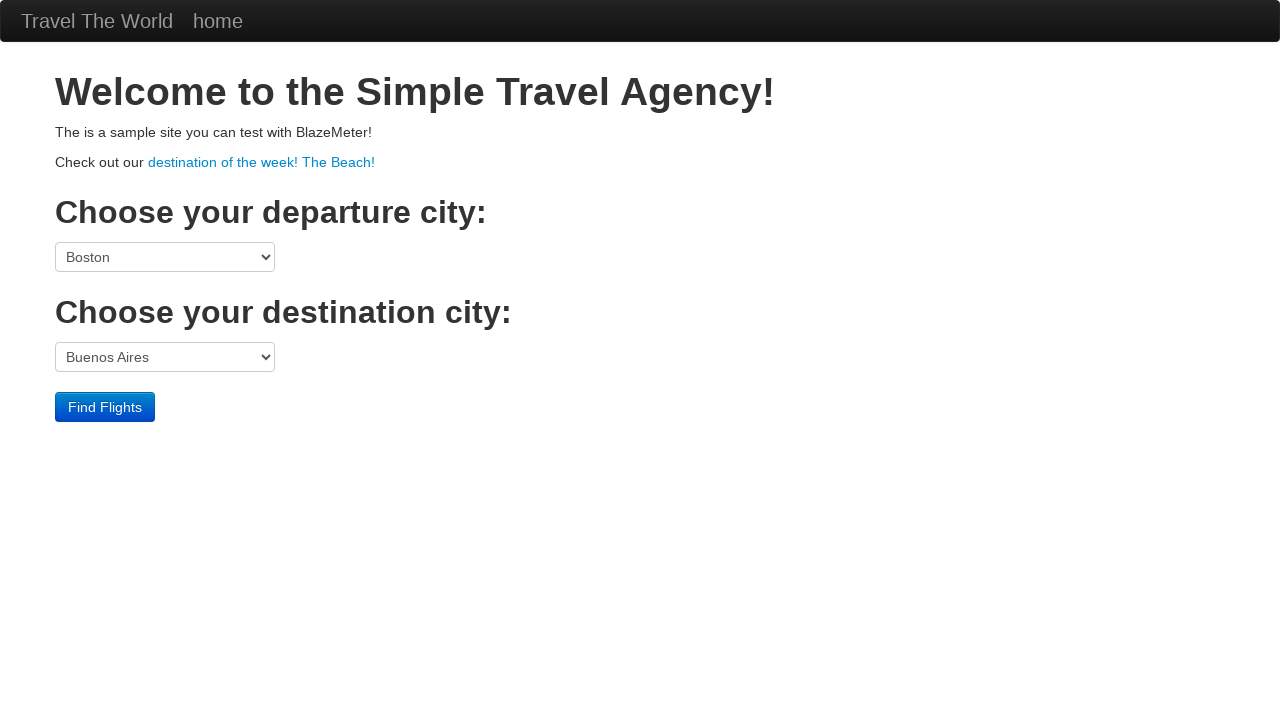

Selected London as destination city on select[name='toPort']
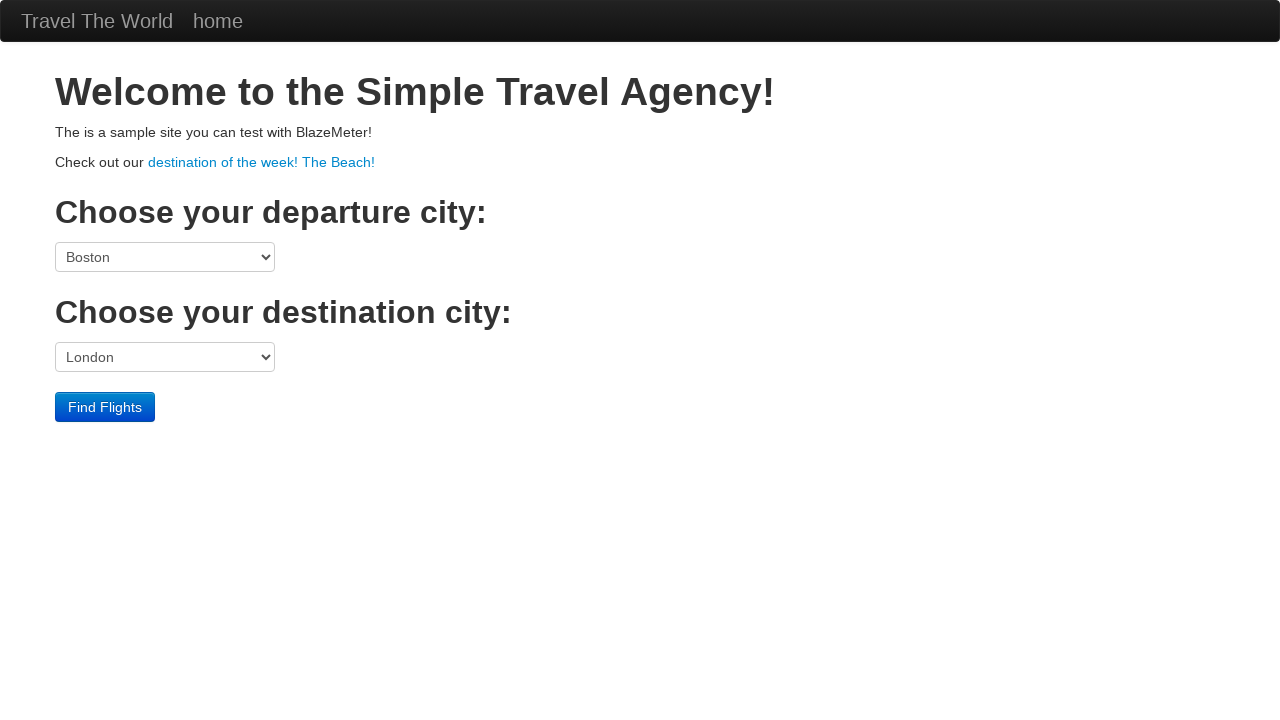

Clicked Find Flights button at (105, 407) on input[type='submit']
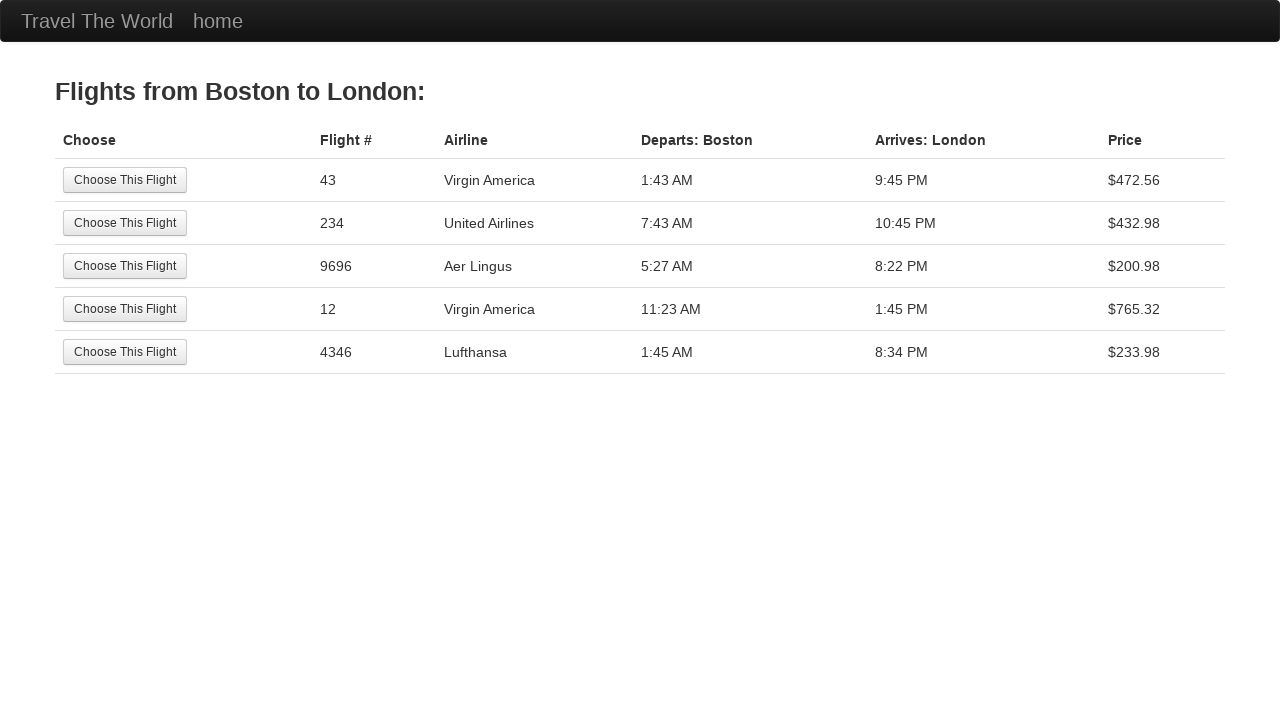

Selected first flight option at (125, 180) on input[type='submit']
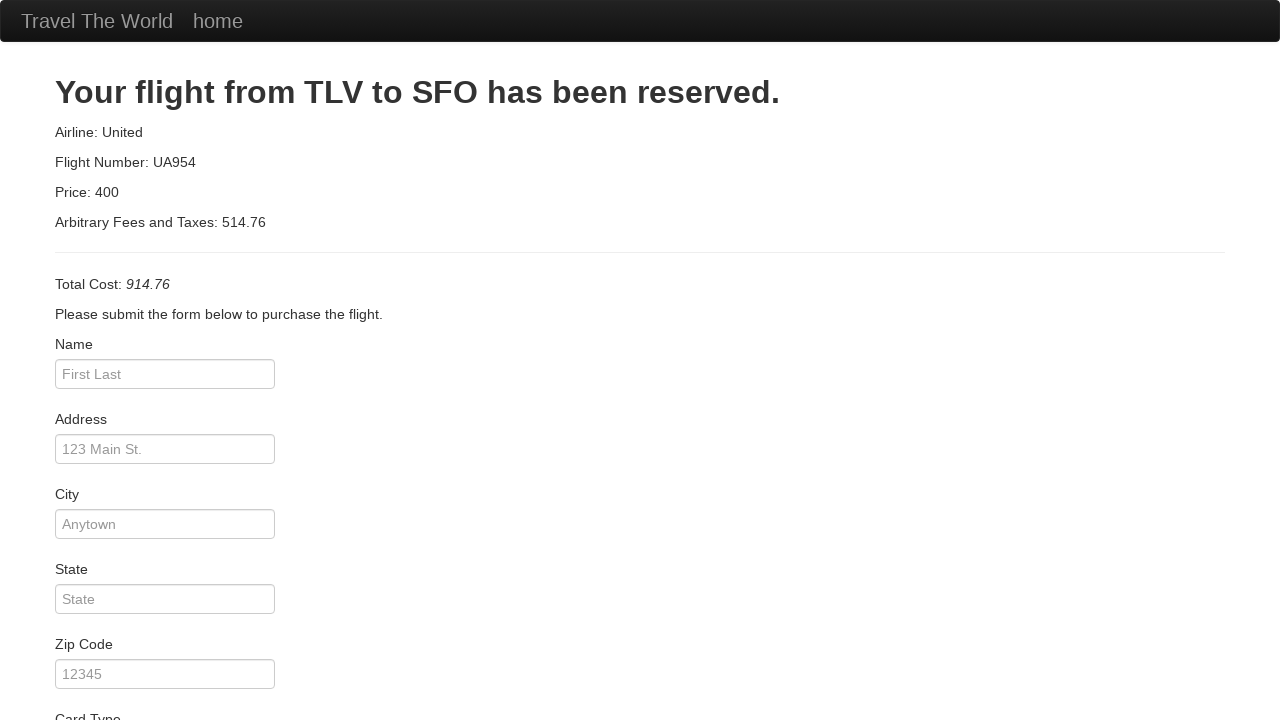

Filled passenger name as 'Vandna' on input[name='inputName']
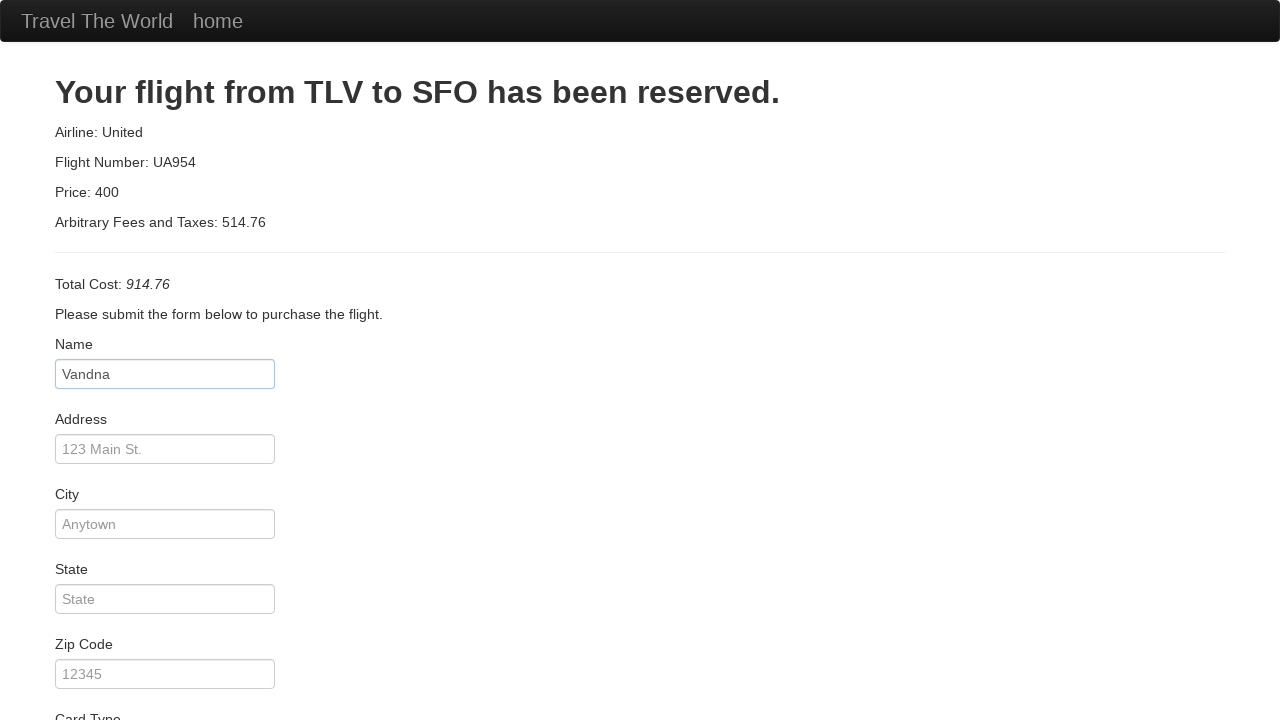

Filled address as '2704 sunlight' on input[id='address']
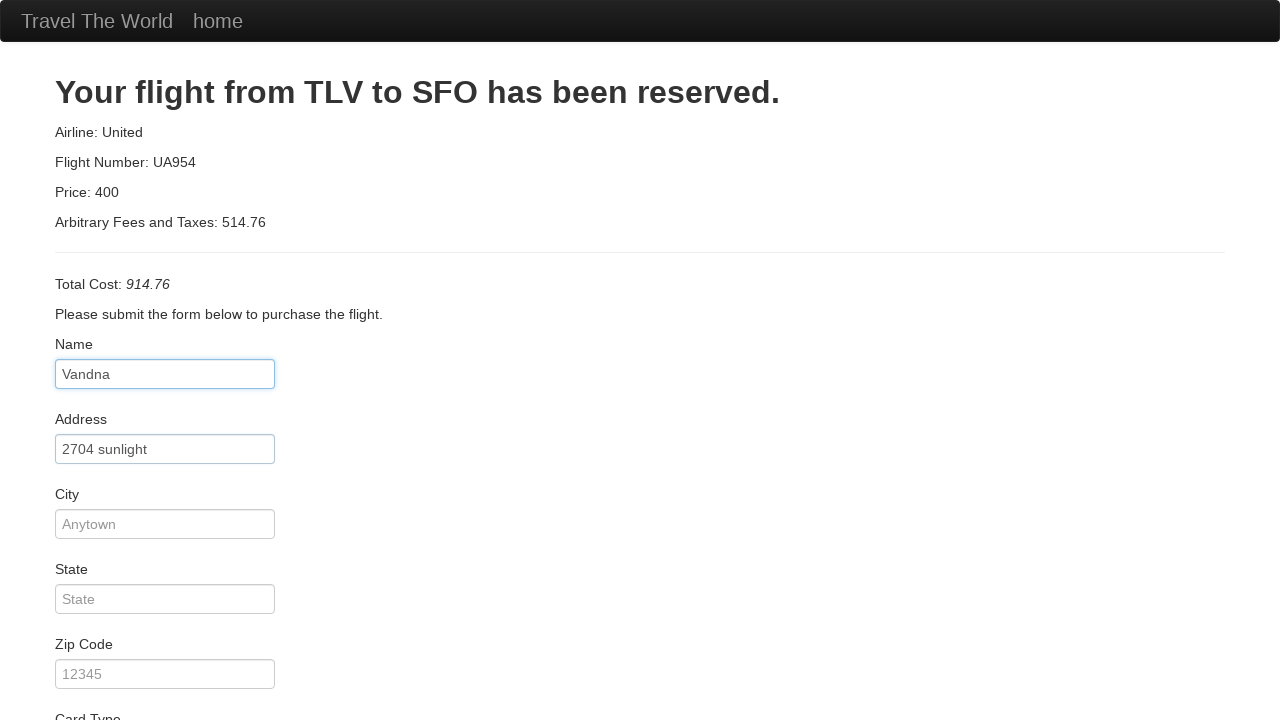

Filled city as 'Little Elm' on input[name='city']
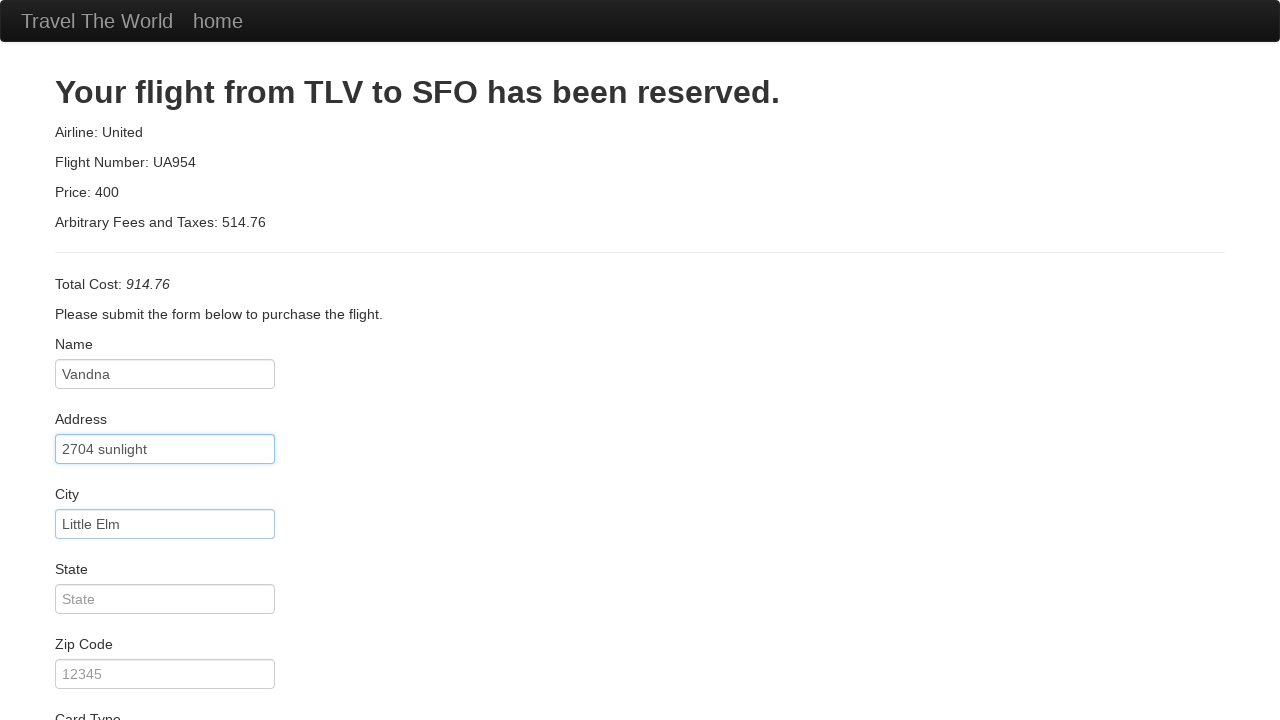

Filled state as 'Texas' on input[id='state']
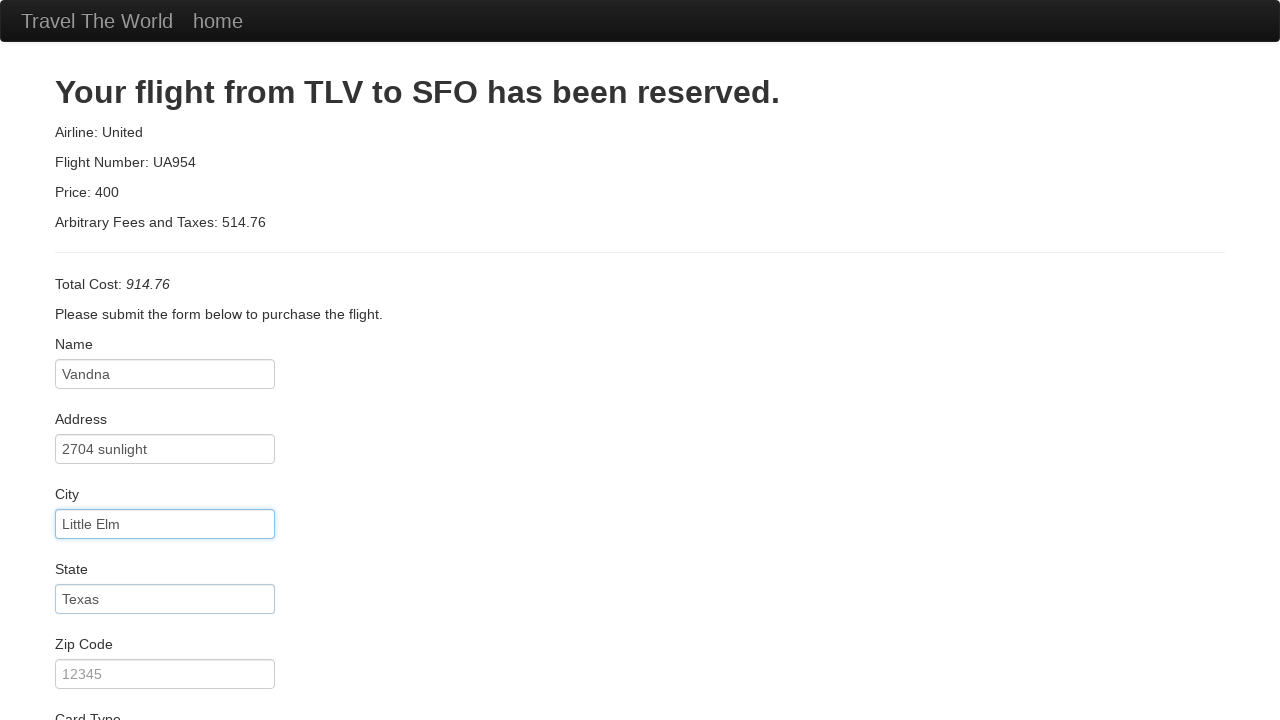

Clicked Purchase Flight button to complete booking at (118, 685) on input[value='Purchase Flight']
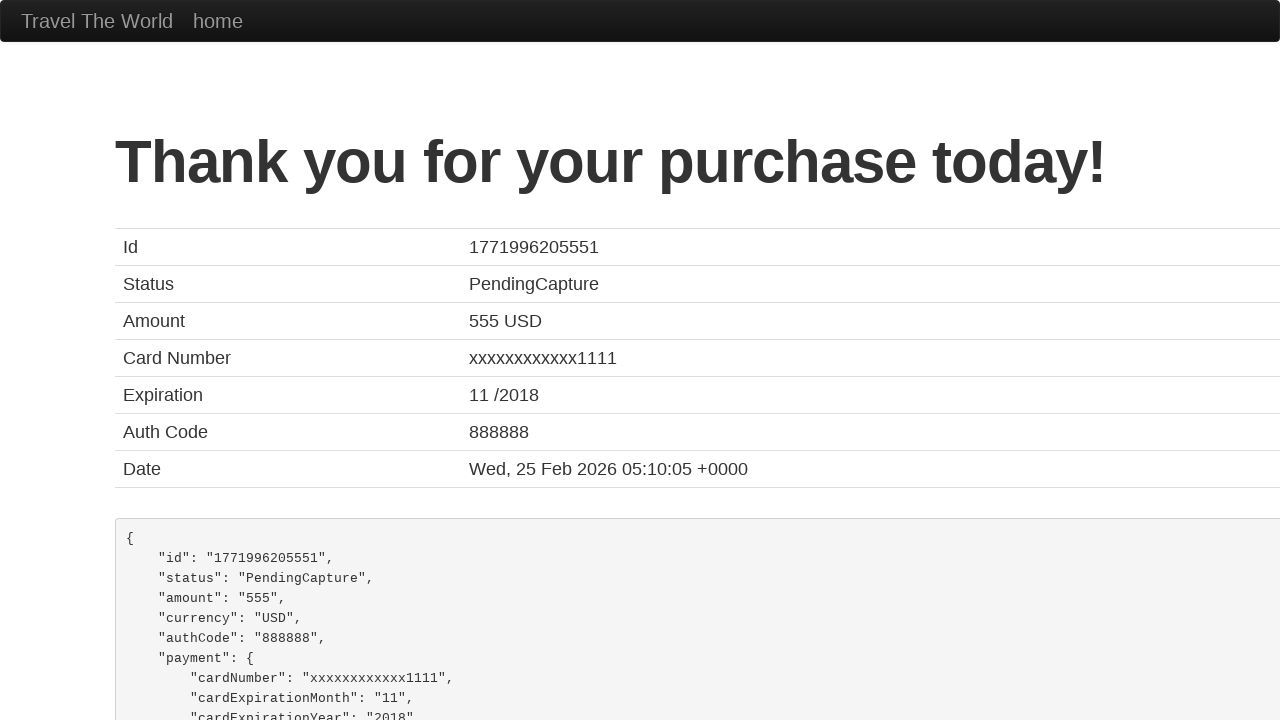

Confirmation page loaded with heading element visible
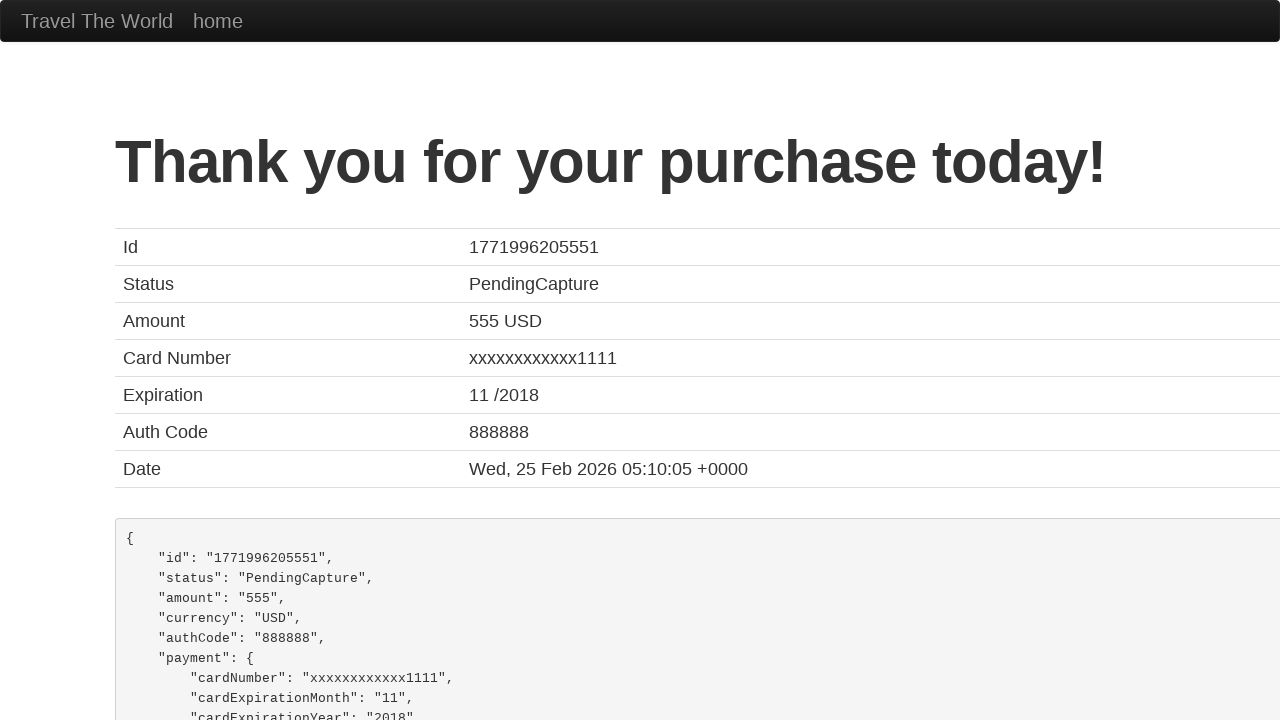

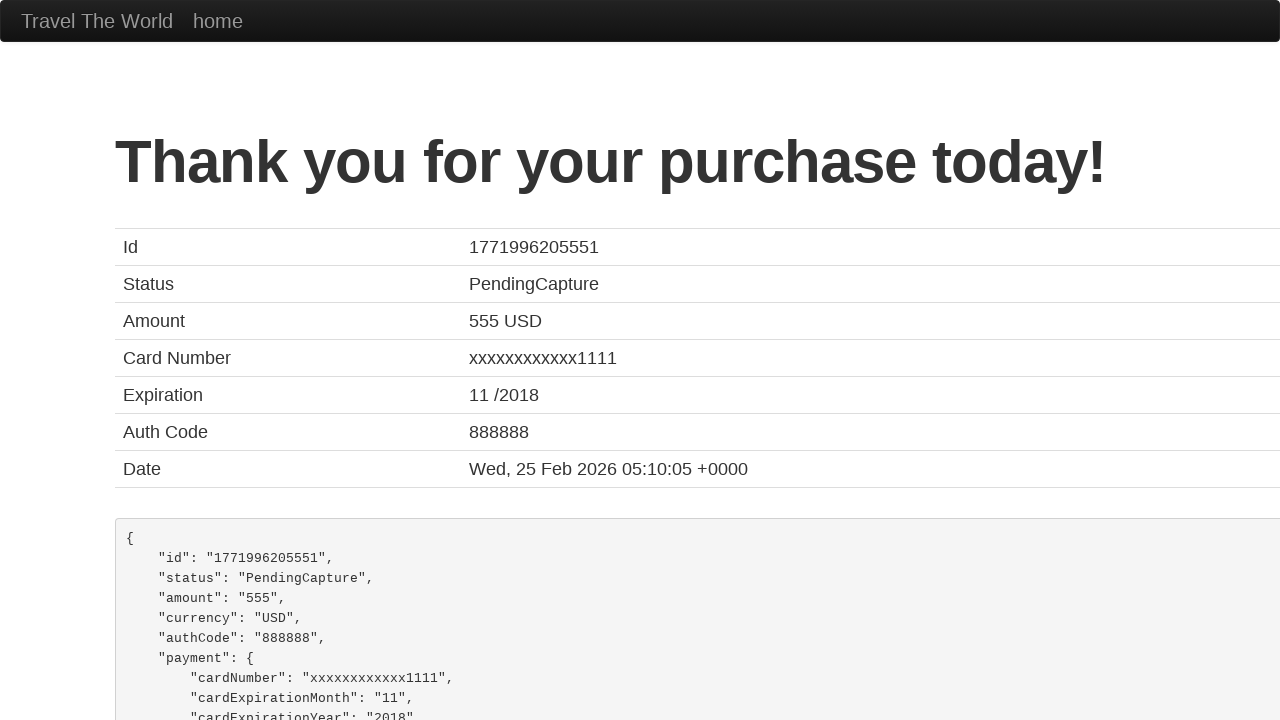